Tests double-click functionality by double-clicking a button and verifying that it changes the text and background color of a box element

Starting URL: https://www.plus2net.com/javascript_tutorial/ondblclick-demo.php

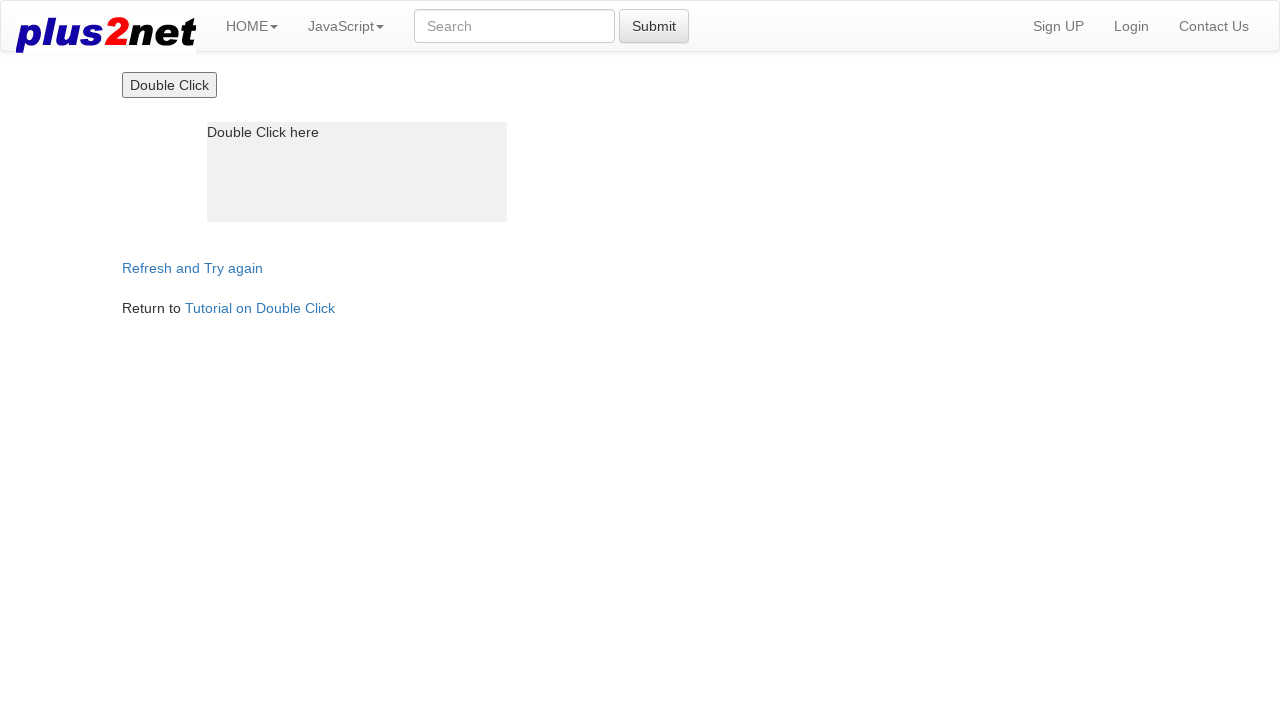

Located the box element
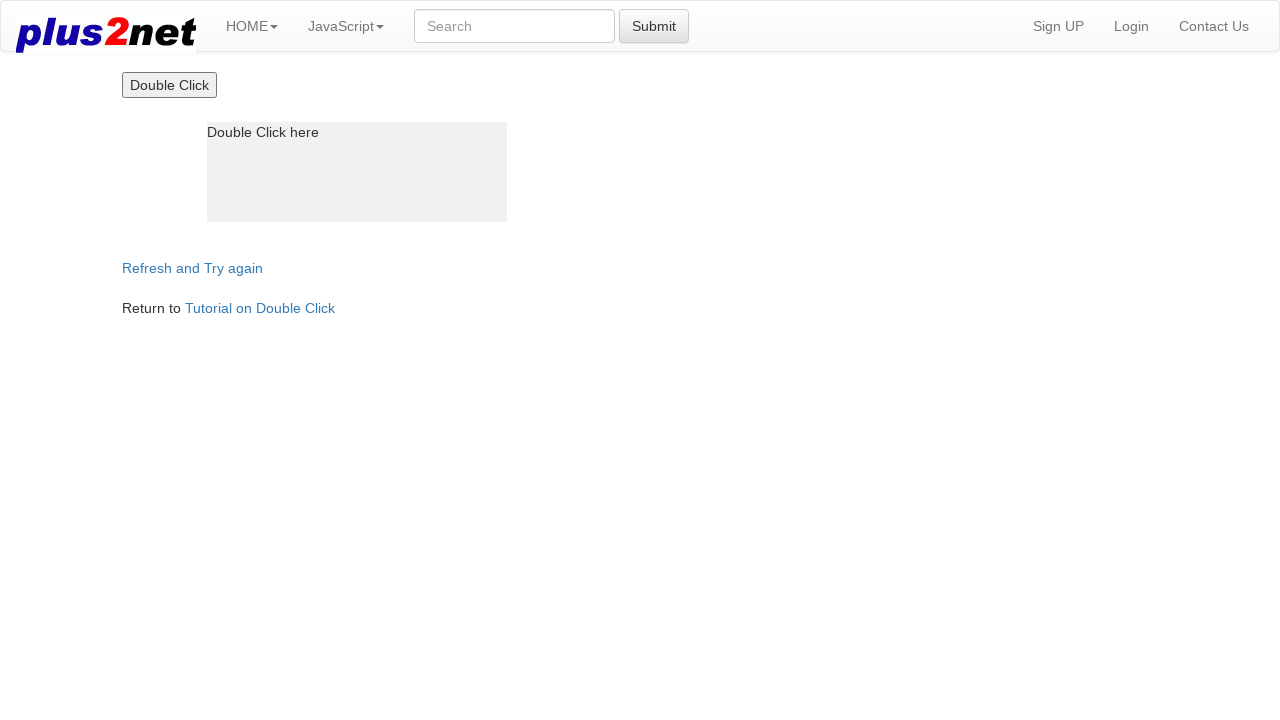

Located the Double Click button
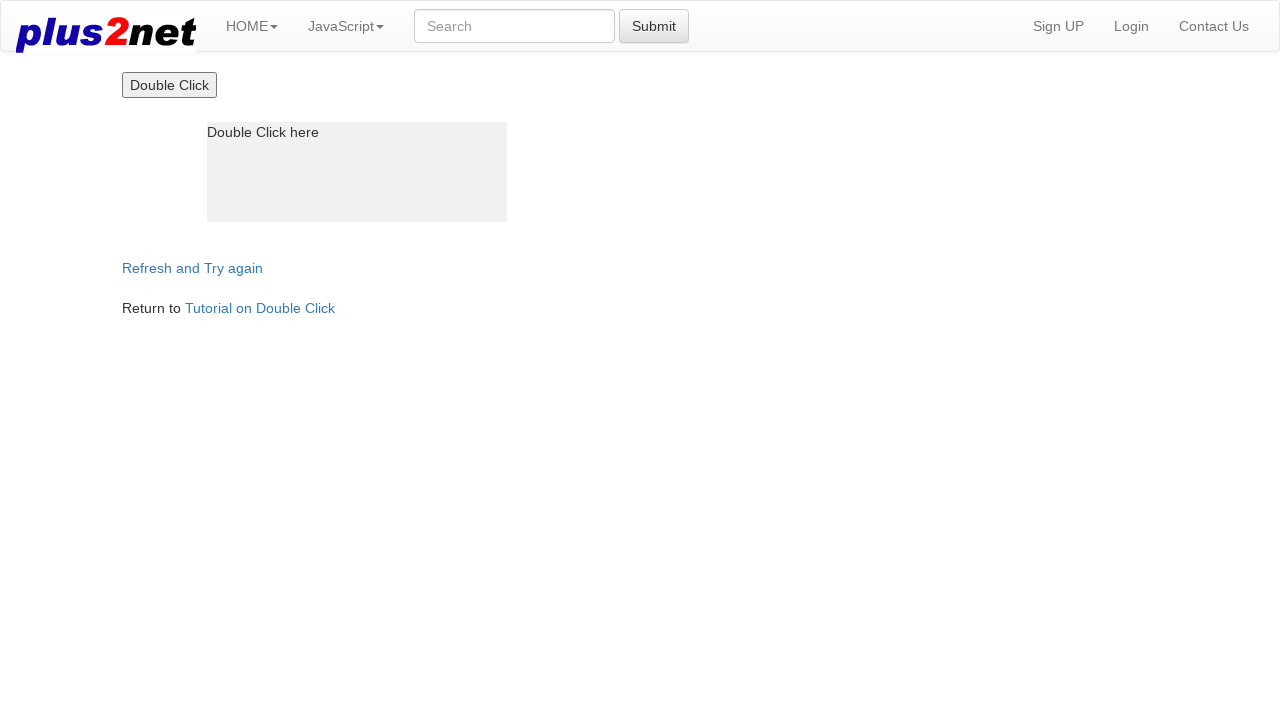

Double-clicked the button at (169, 85) on input[value='Double Click']
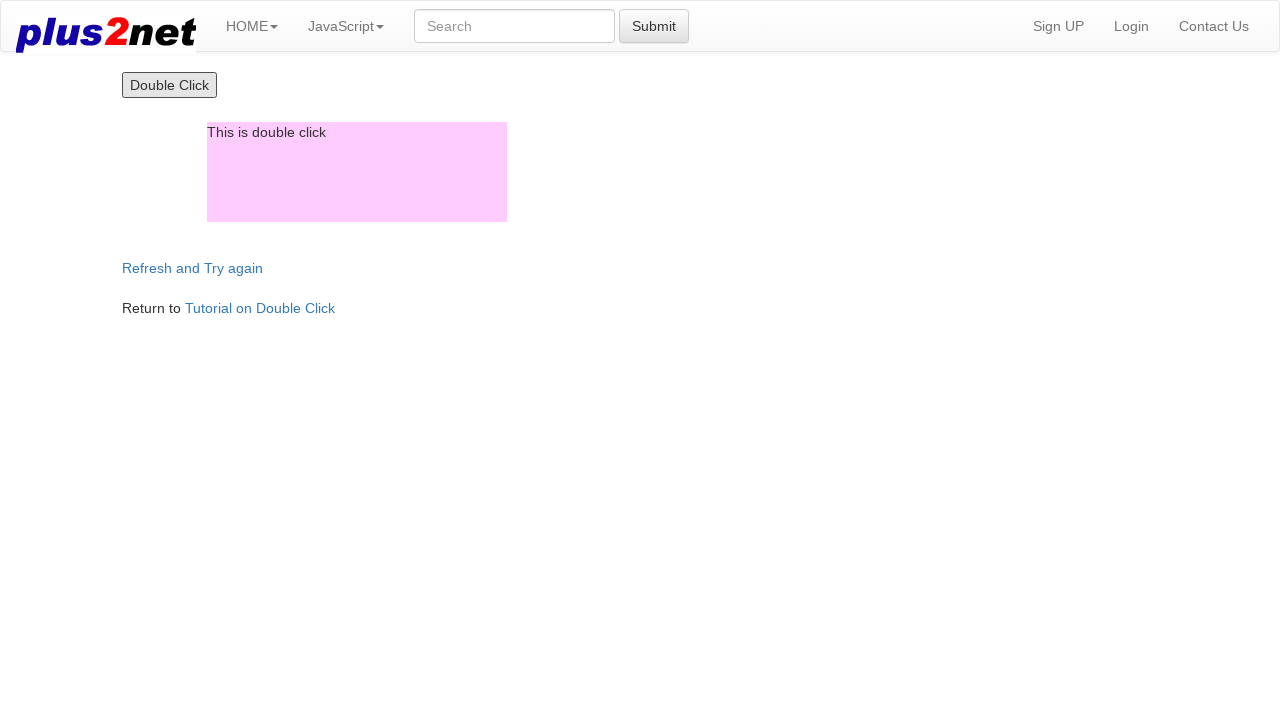

Waited 1000ms for changes to take effect
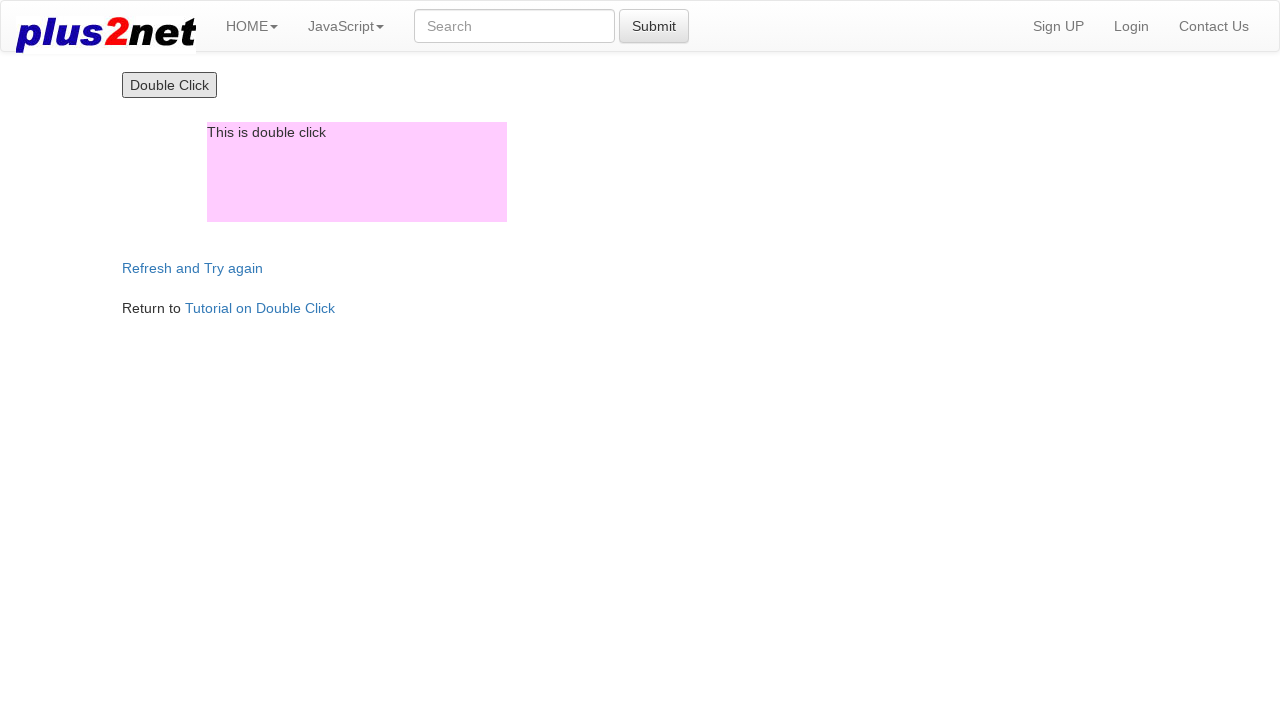

Verified box text changed to 'This is double click'
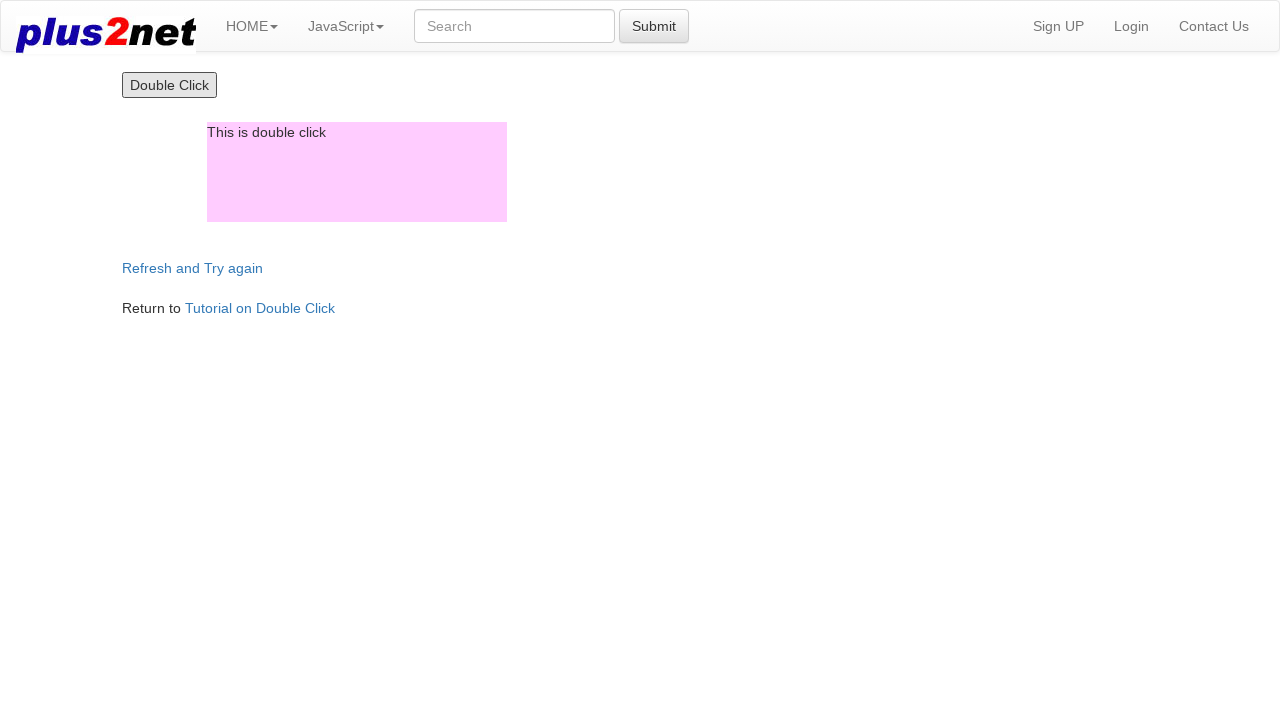

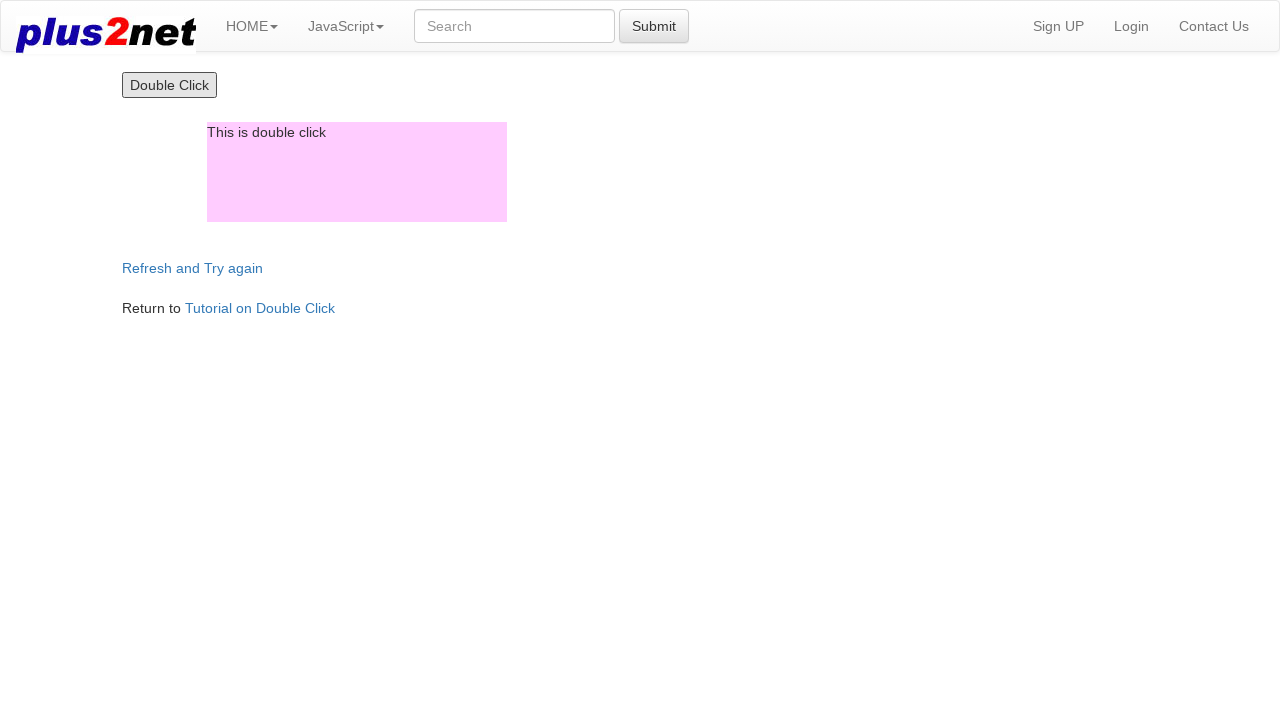